Navigates to a training website and performs nested hover actions over Courses menu, then Oracle submenu, and finally clicks on SQL Certification Training option

Starting URL: http://greenstech.in/selenium-course-content.html

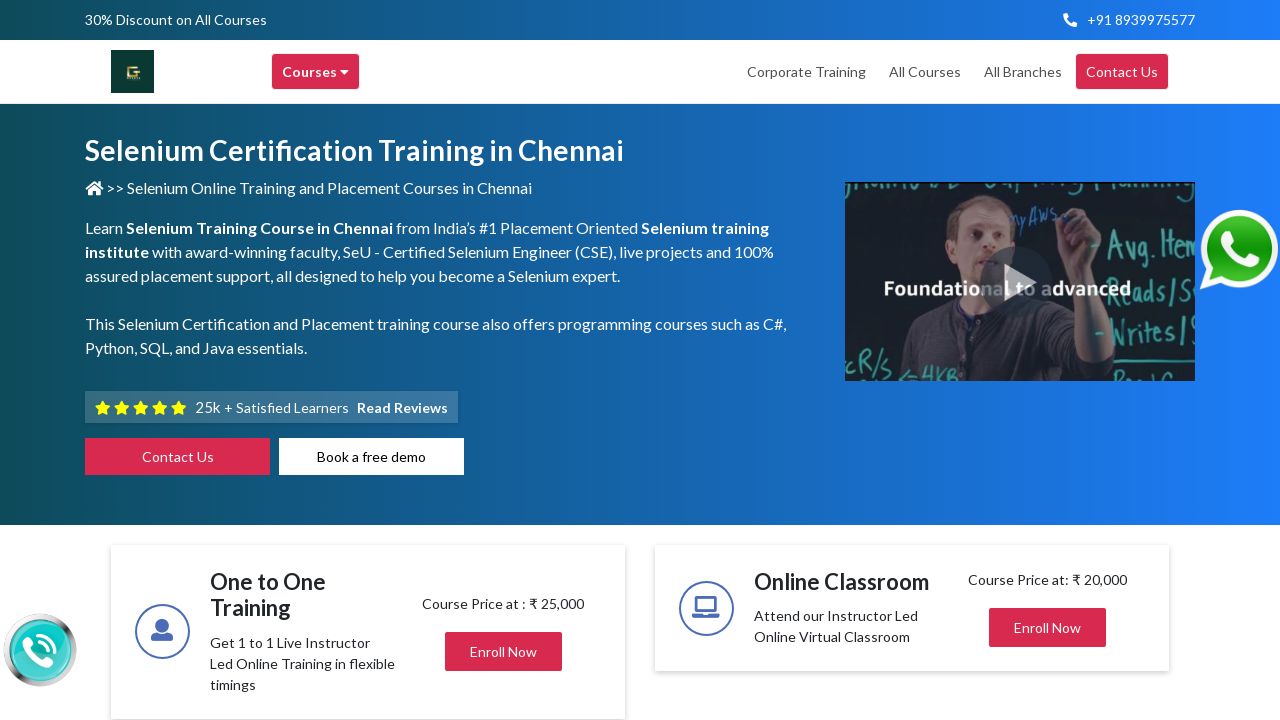

Navigated to Greentech training website
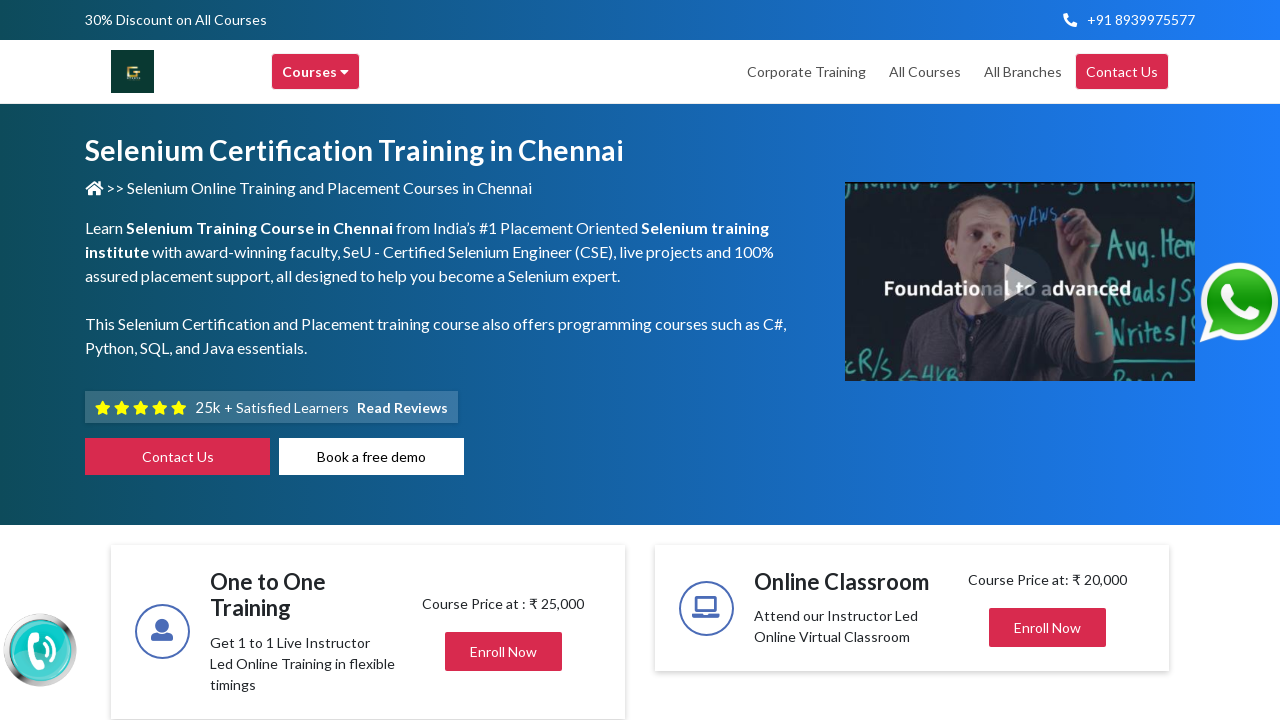

Hovered over Courses menu at (316, 72) on xpath=//div[contains(text(),'Courses ')]
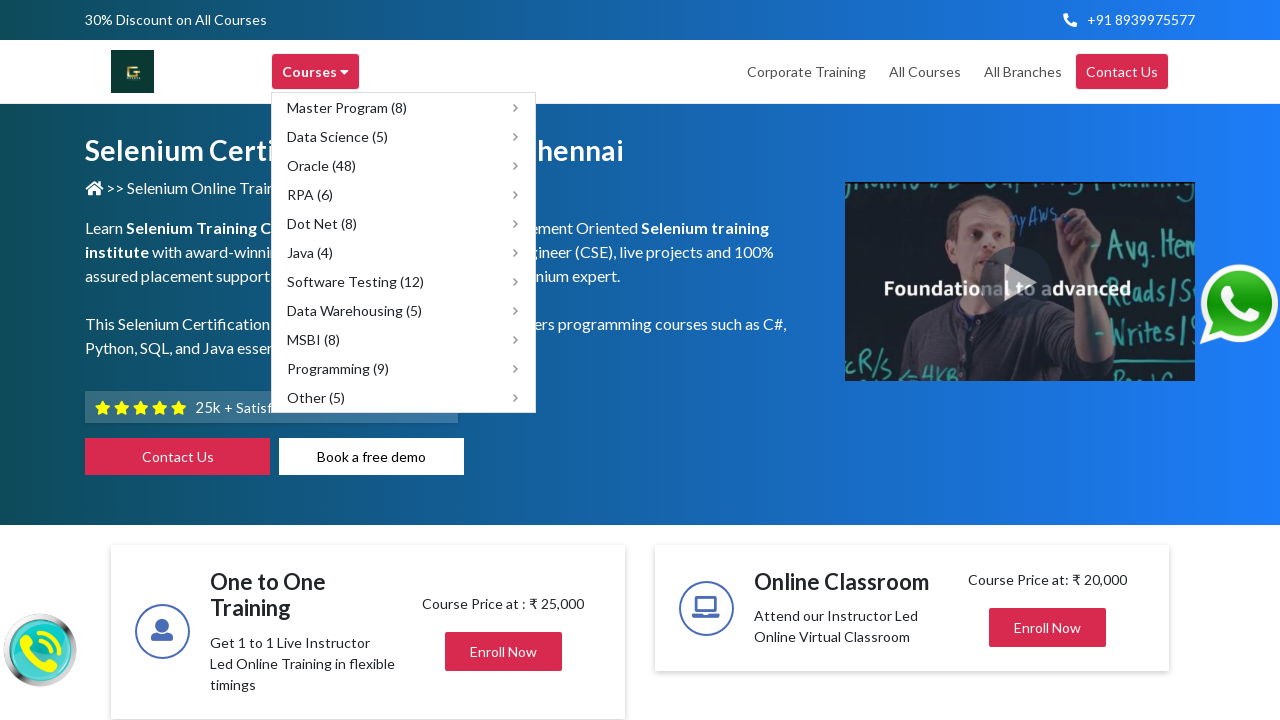

Hovered over Oracle submenu at (322, 166) on xpath=//span[contains(text(),'Oracle (48)')]
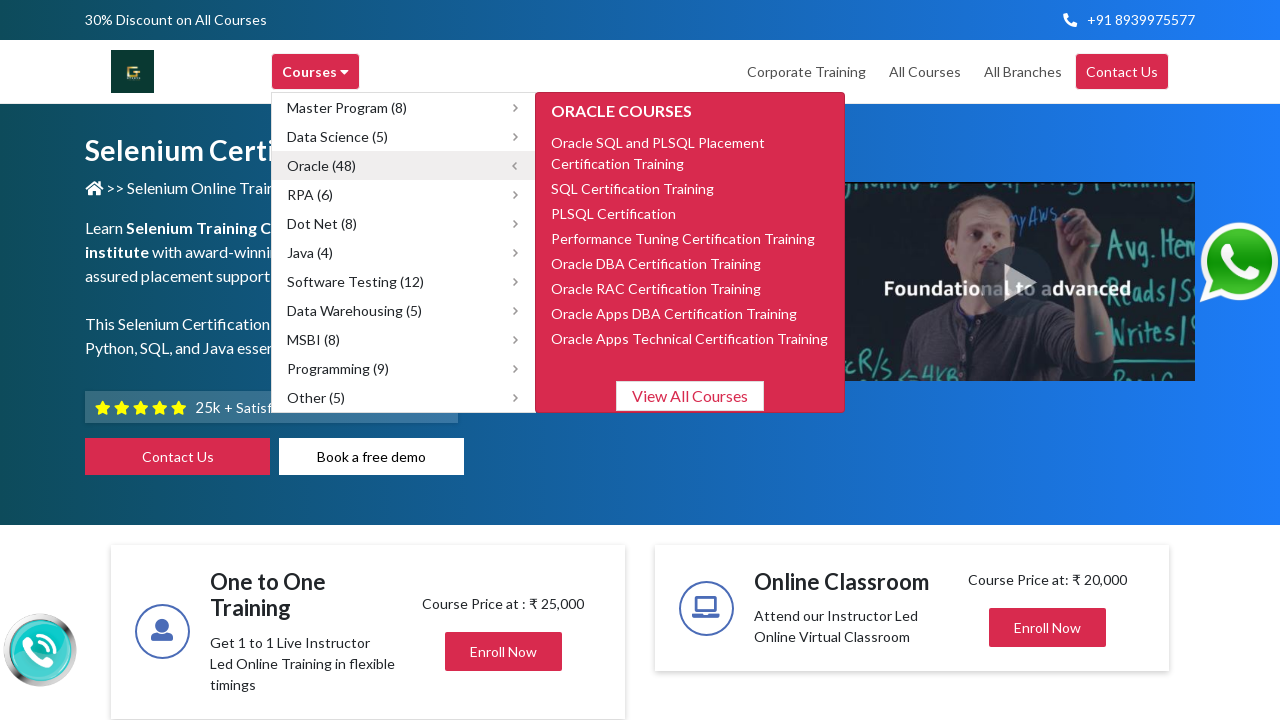

Clicked on SQL Certification Training option at (632, 188) on xpath=//span[contains(text(),'SQL Certification Training')]
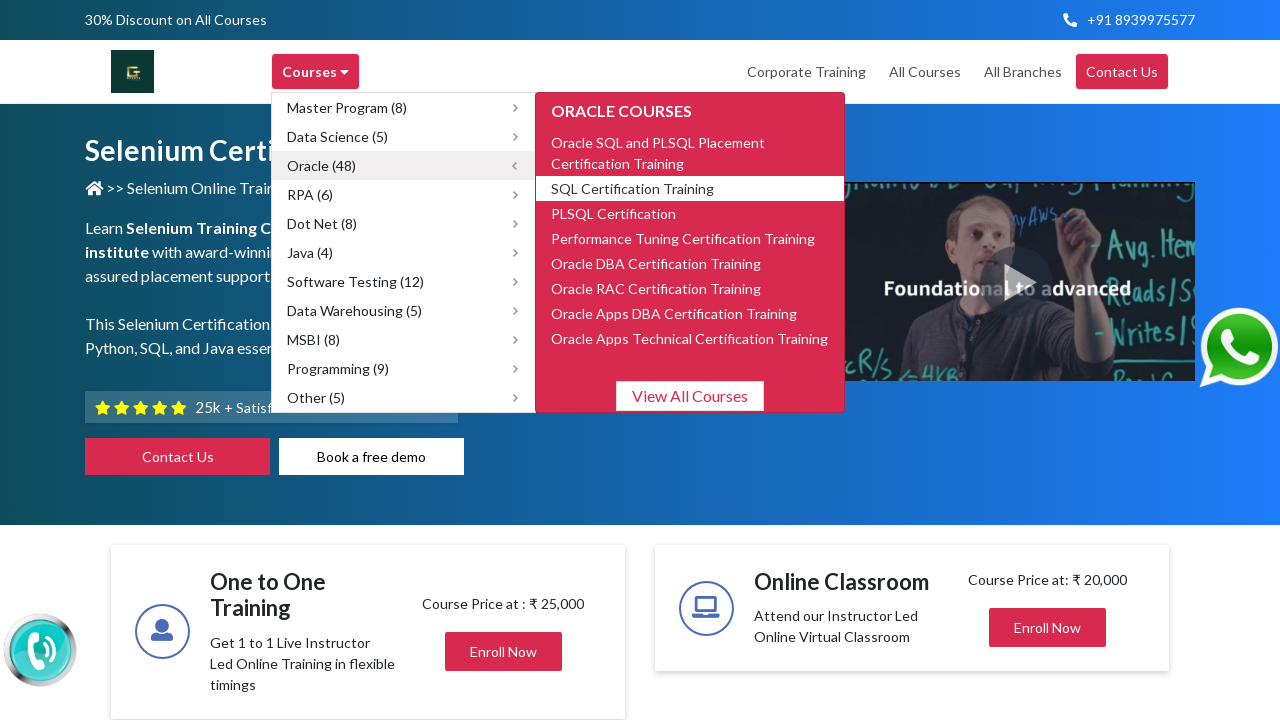

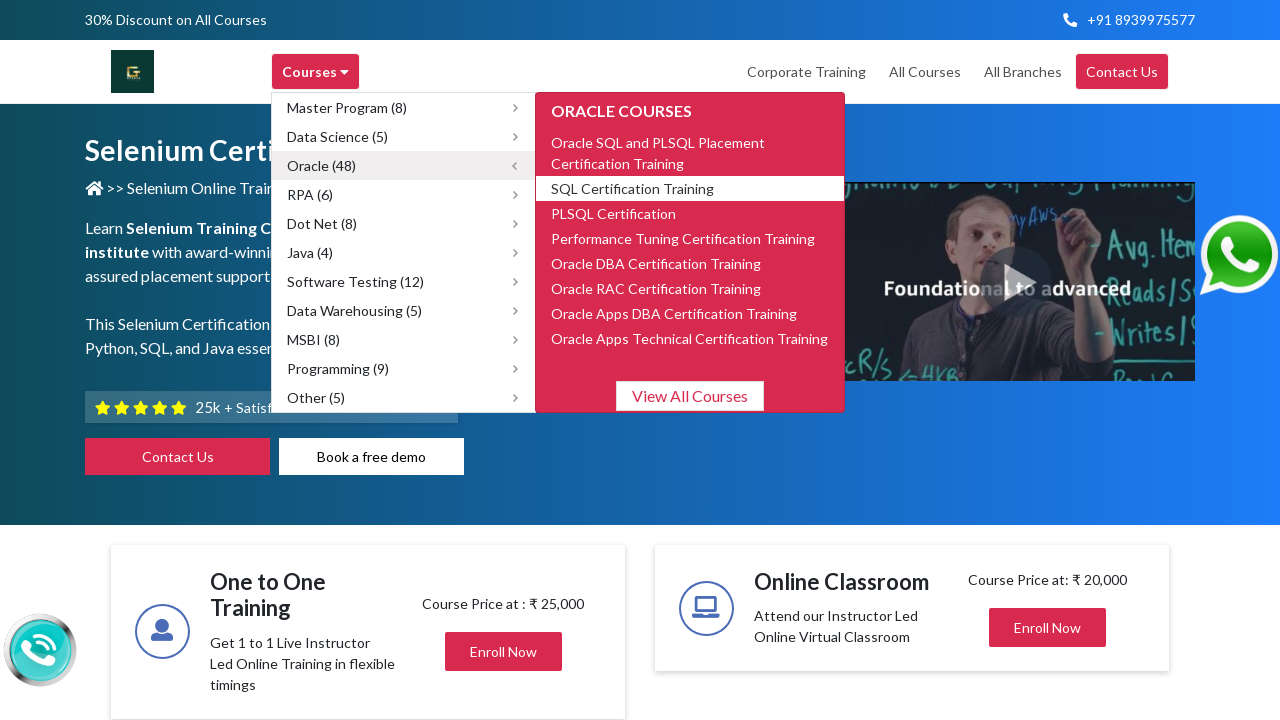